Tests double-click functionality on a checkbox to verify that double-clicking toggles it back to unchecked state.

Starting URL: https://www.lambdatest.com/selenium-playground/checkbox-demo

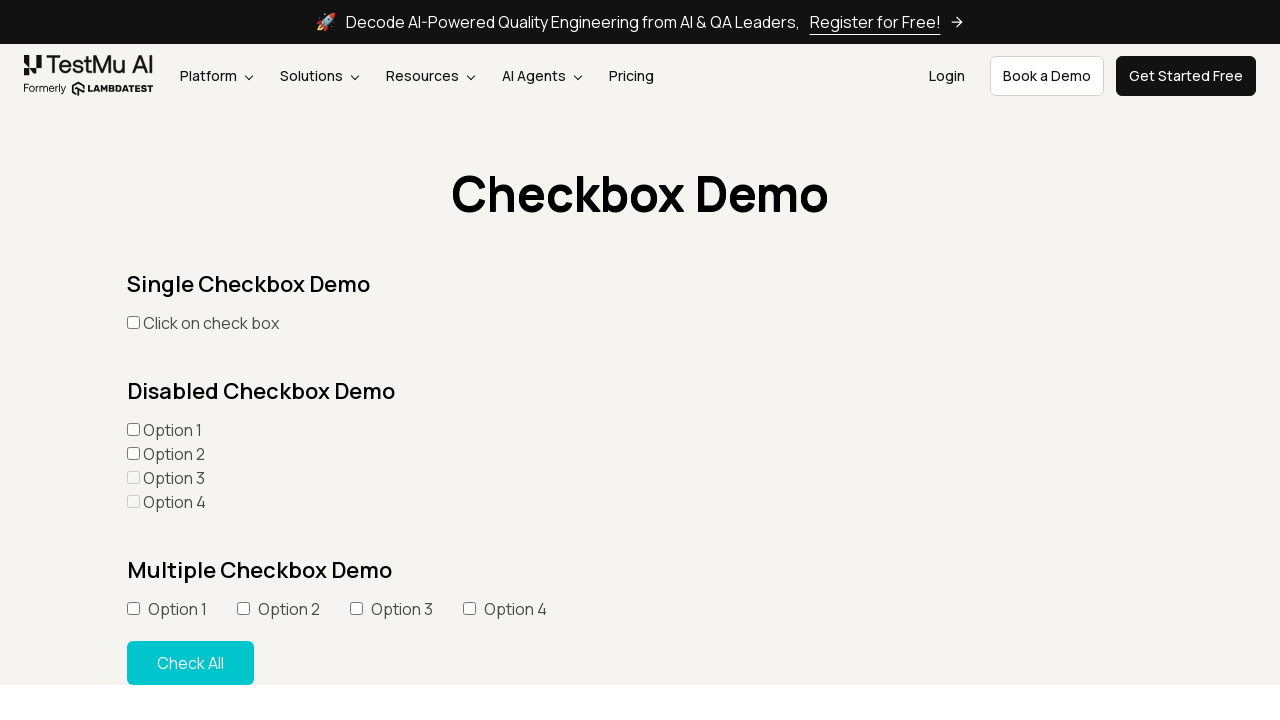

Located the checkbox element using XPath selector
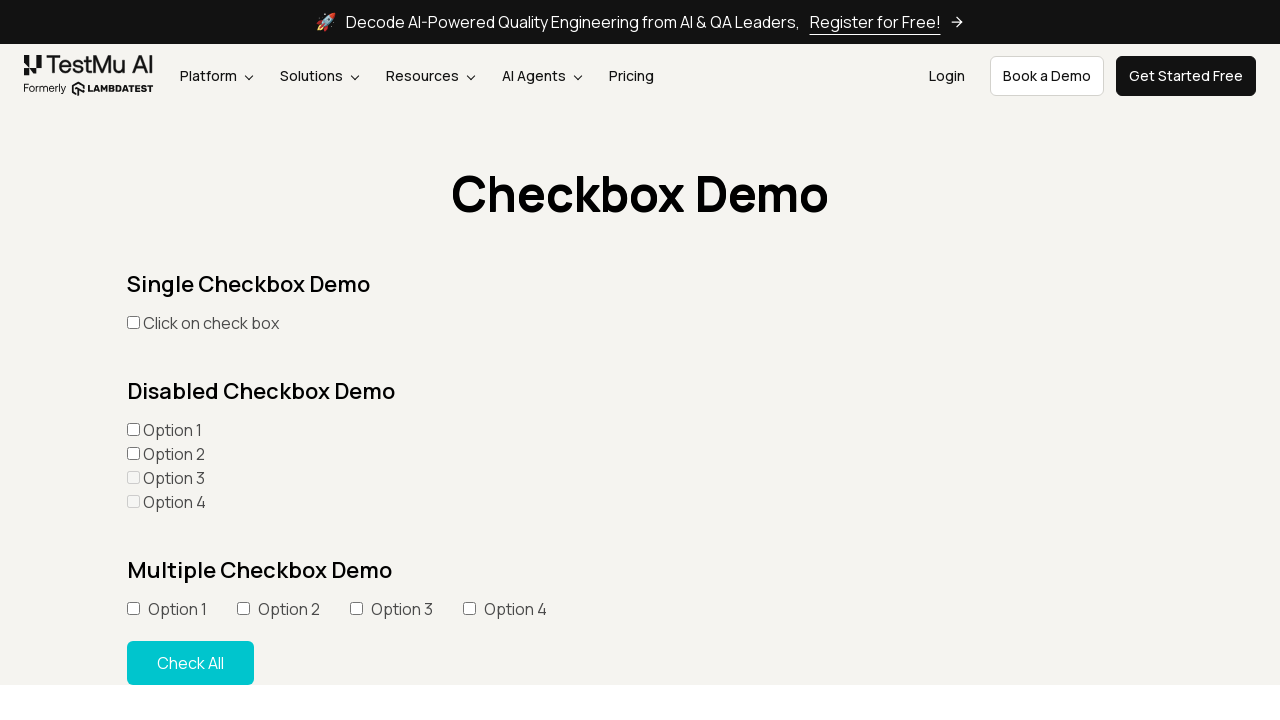

Double-clicked the checkbox to toggle it at (133, 322) on xpath=.//h2[text()='Single Checkbox Demo']/following-sibling::label/input >> nth
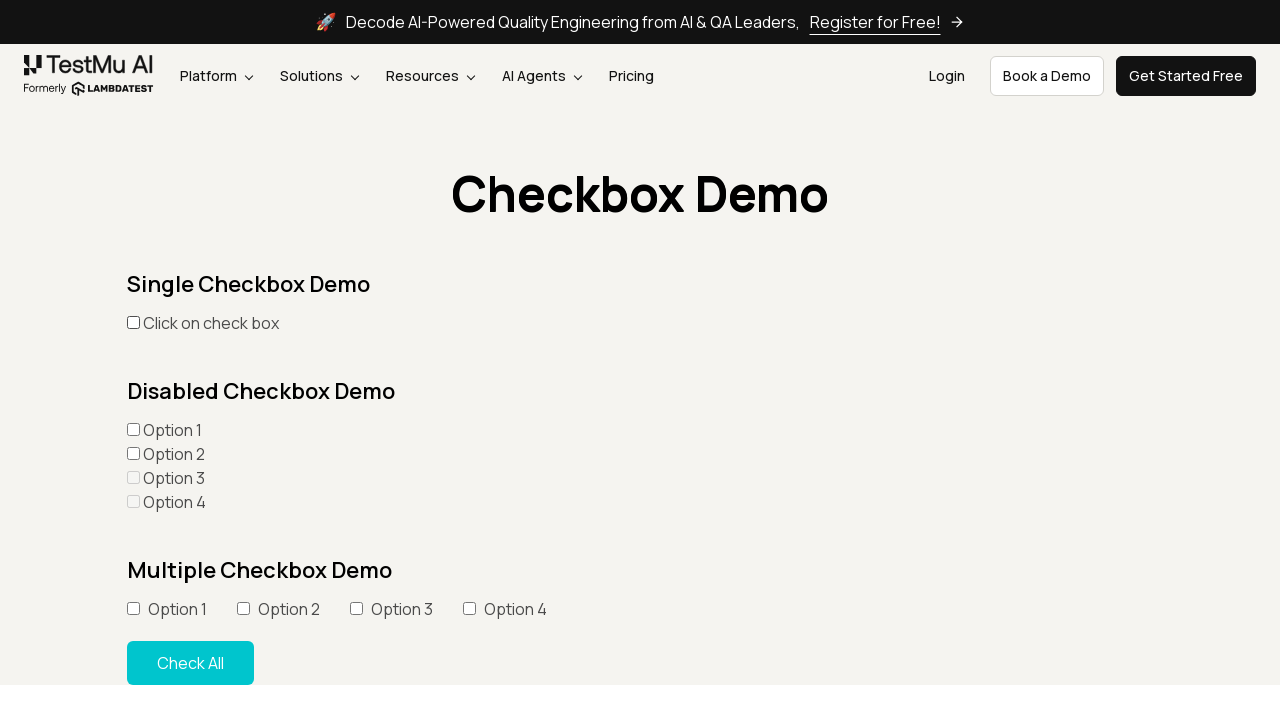

Waited 500ms for checkbox state to settle
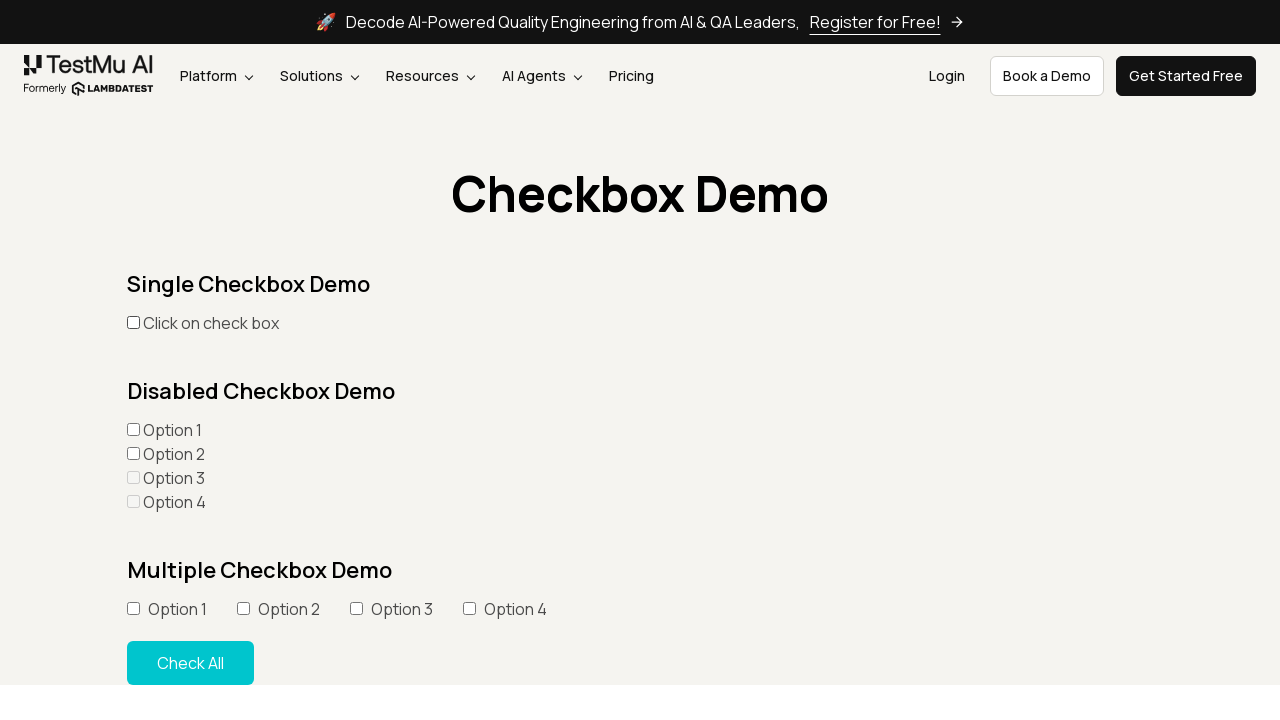

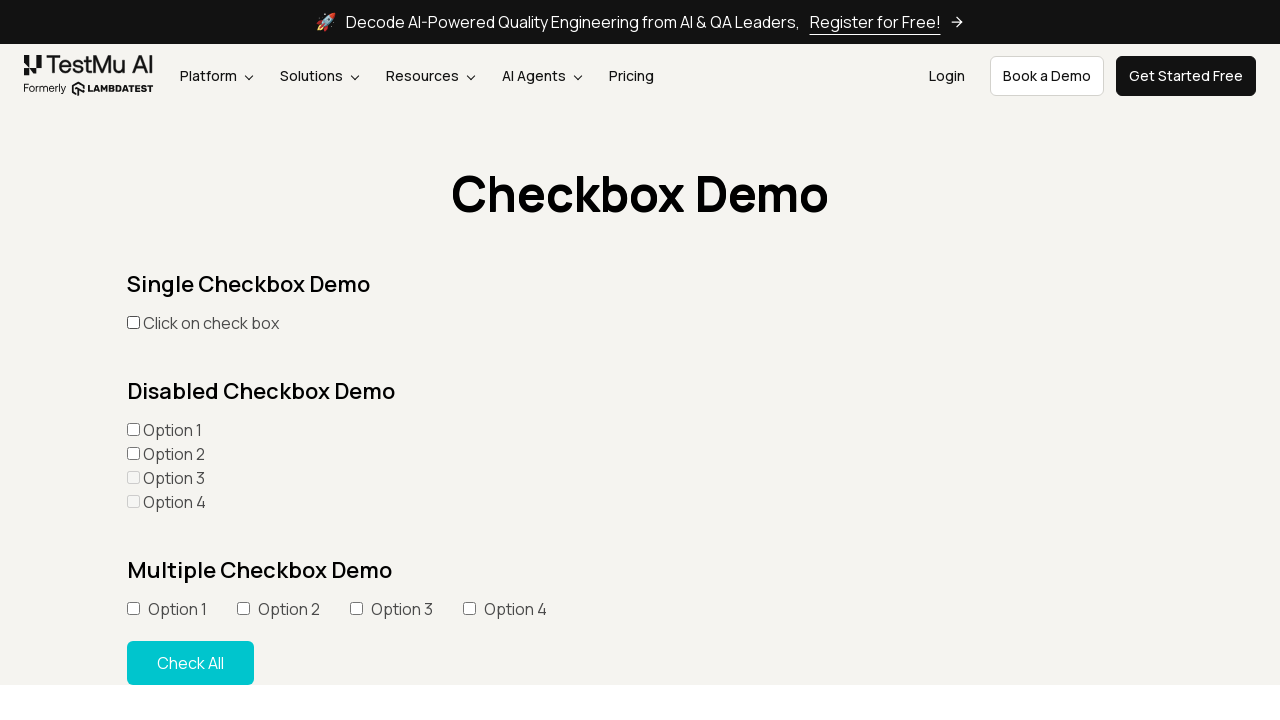